Tests dynamic controls page by clicking Remove button, verifying "It's gone!" message appears, then clicking Add button and verifying "It's back!" message appears

Starting URL: https://the-internet.herokuapp.com/dynamic_controls

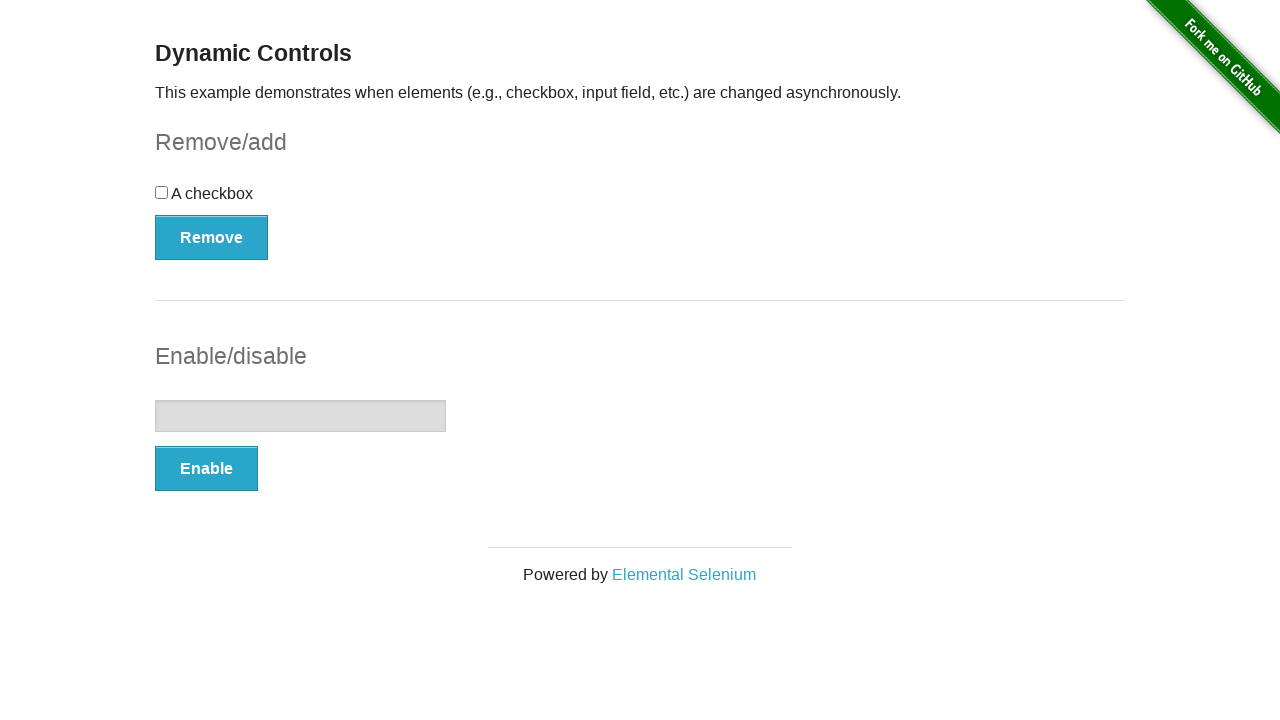

Navigated to dynamic controls page
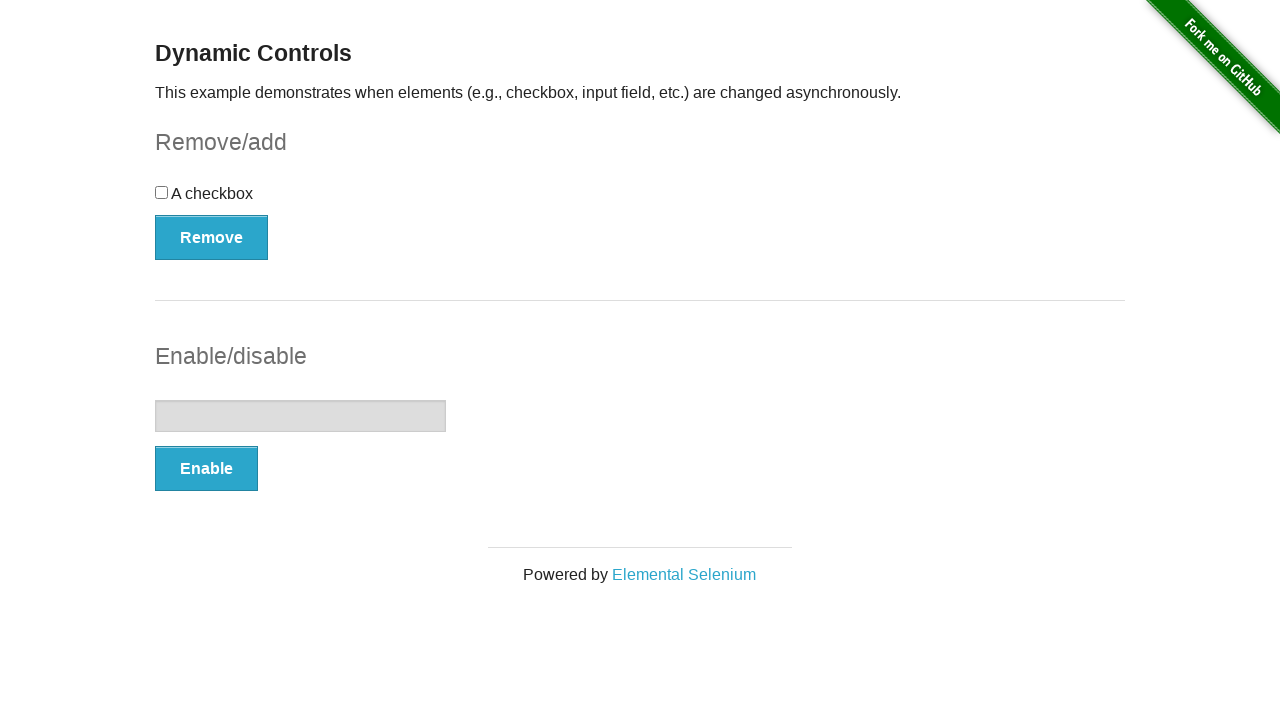

Clicked Remove button at (212, 237) on xpath=//button[.='Remove']
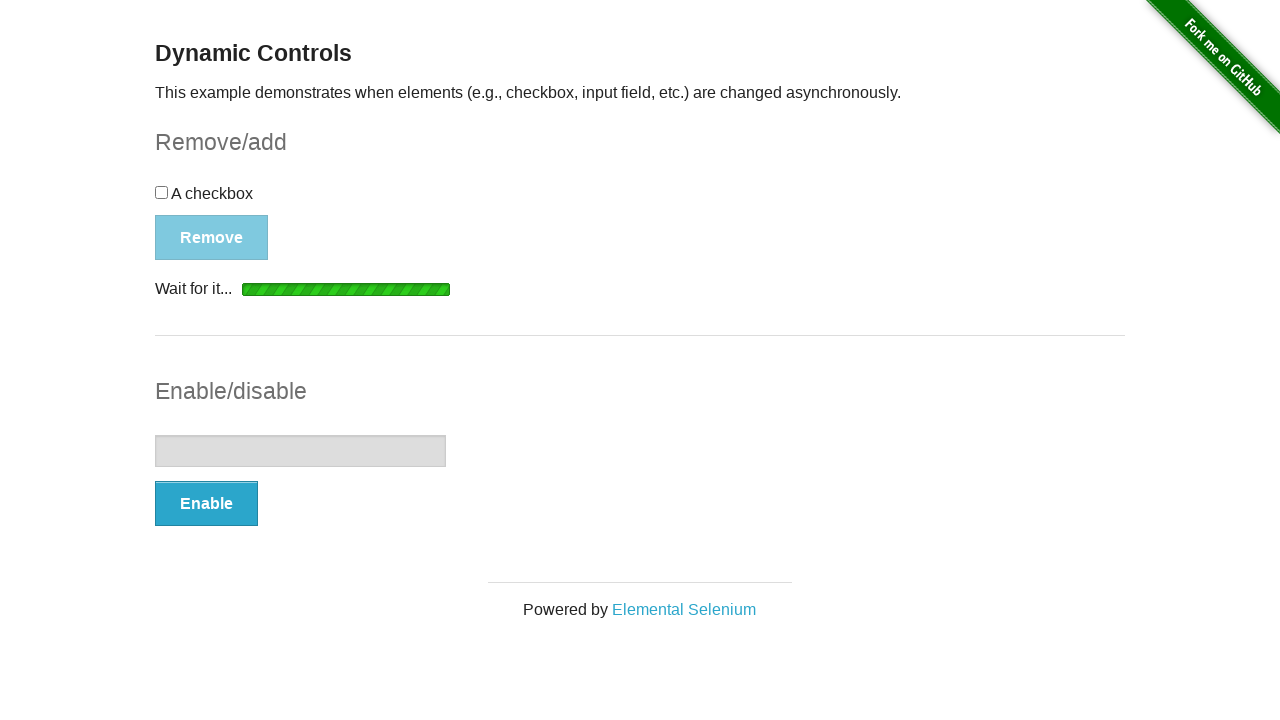

Verified 'It's gone!' message appeared
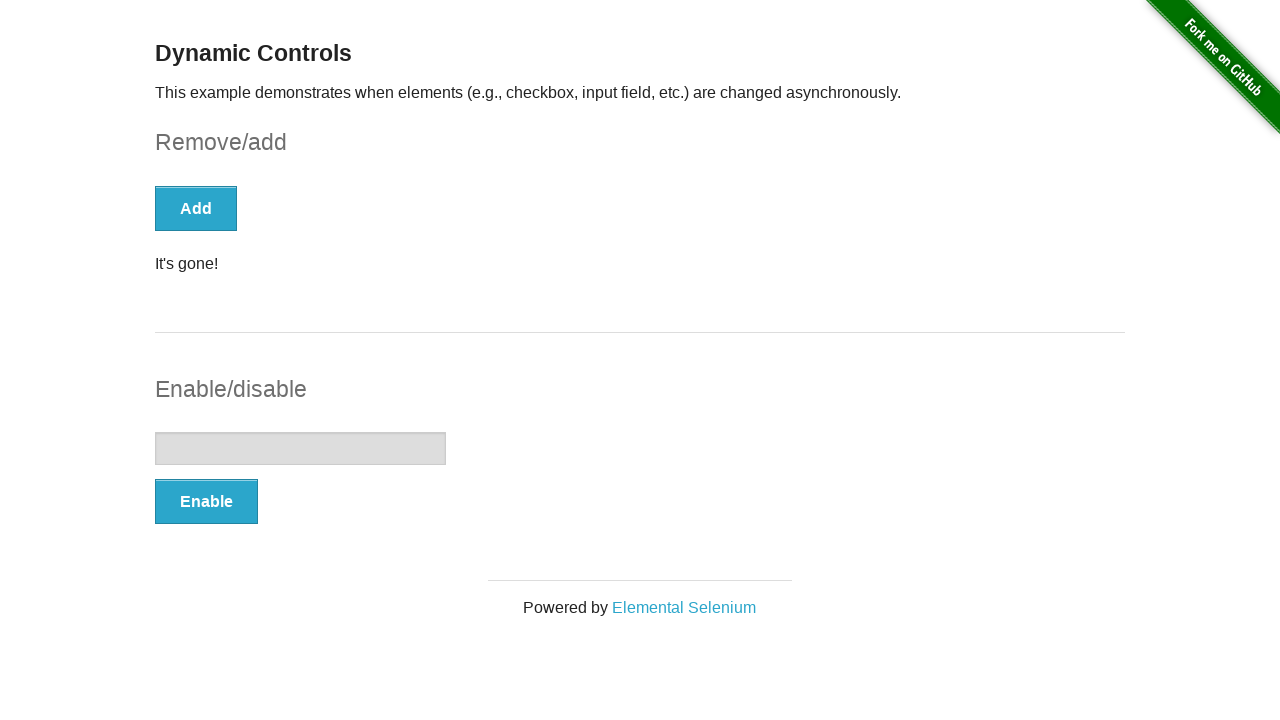

Clicked Add button at (196, 208) on xpath=//button[text()='Add']
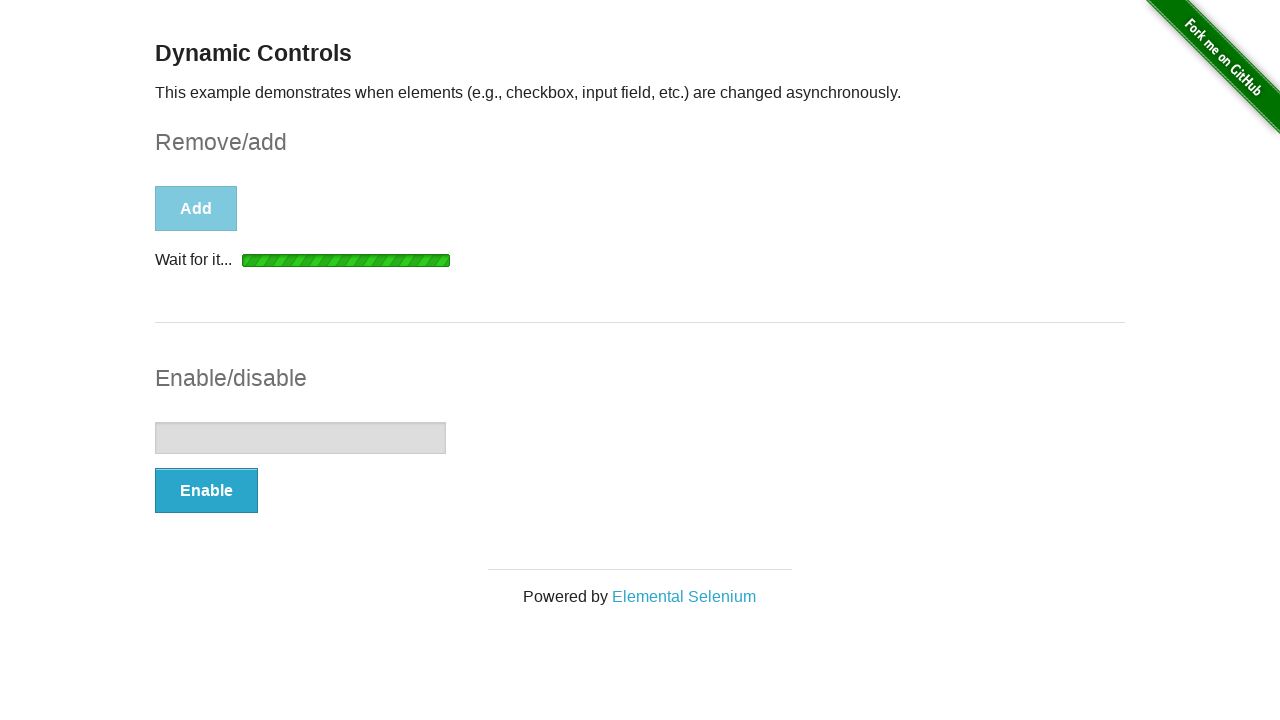

Verified 'It's back!' message appeared
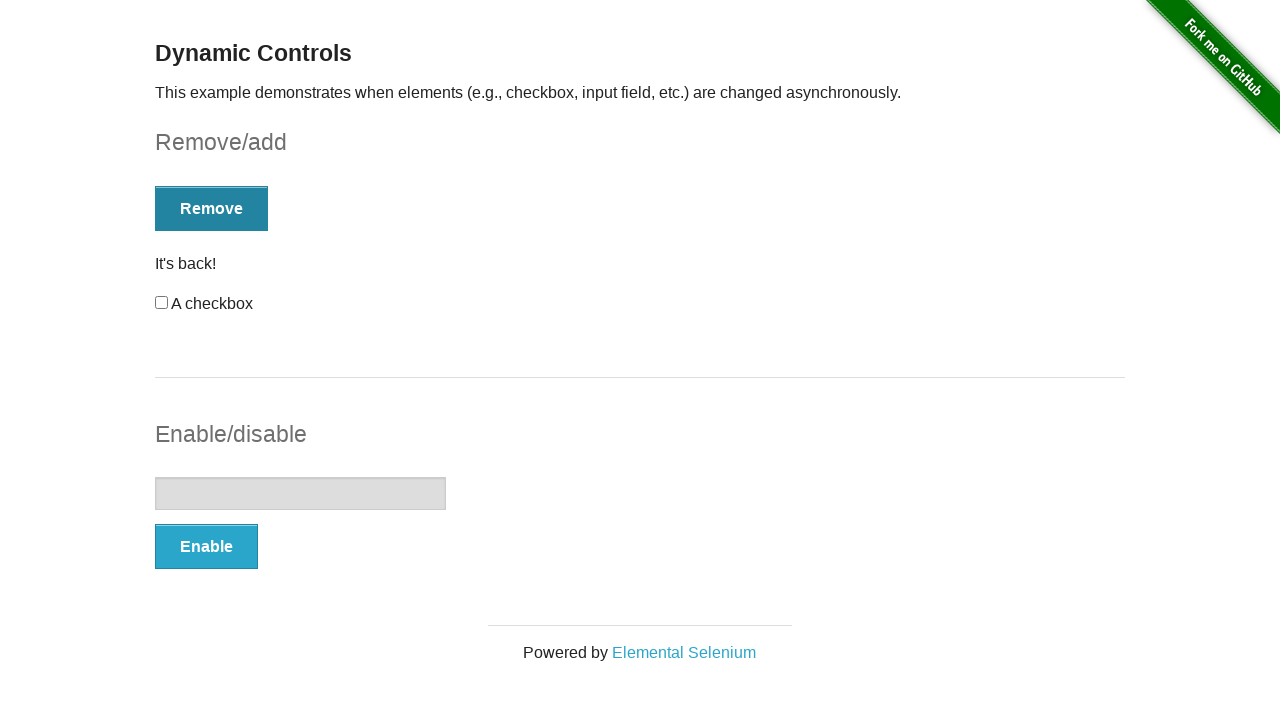

Asserted that 'It's back!' element is visible
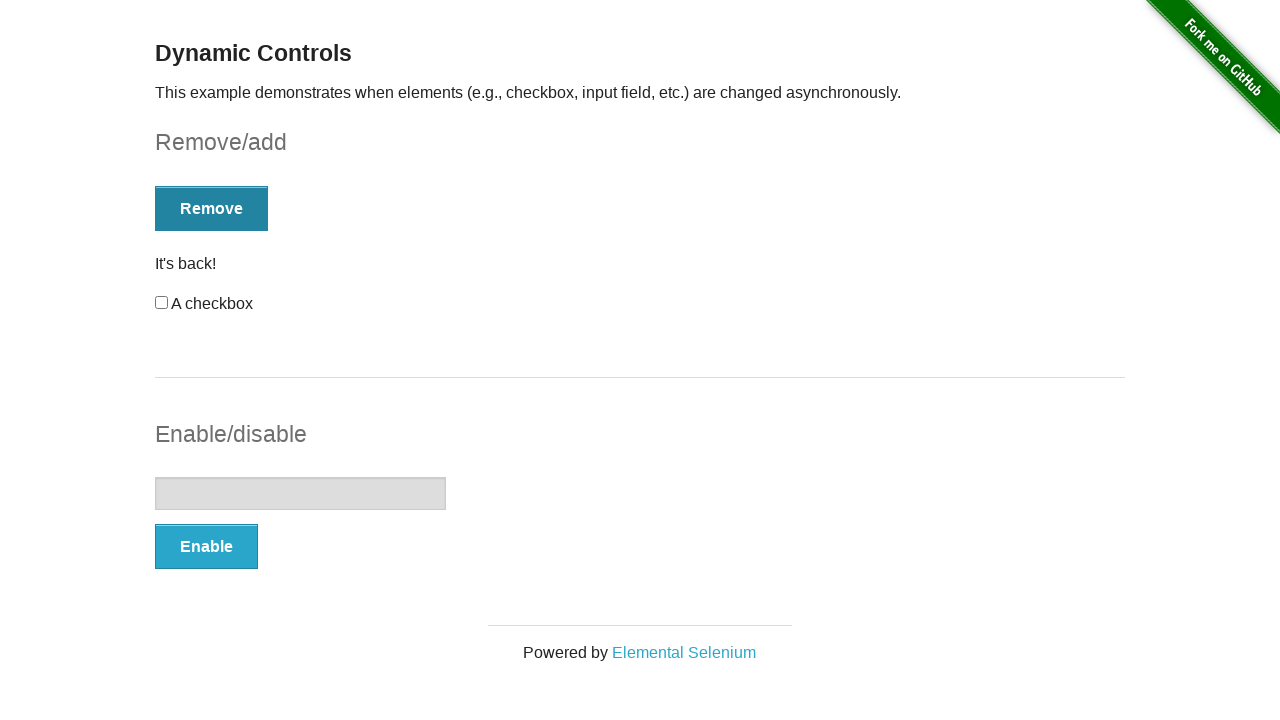

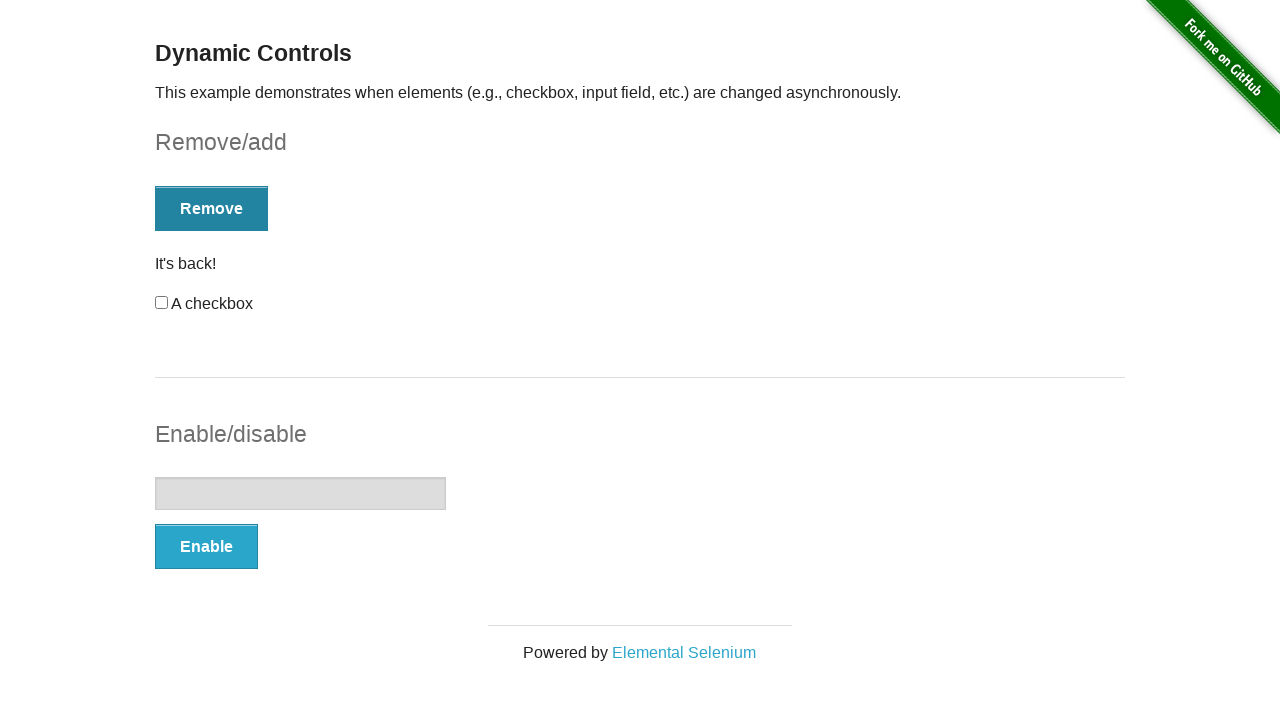